Tests deleting middle element from a list of three Delete buttons

Starting URL: https://the-internet.herokuapp.com/add_remove_elements/

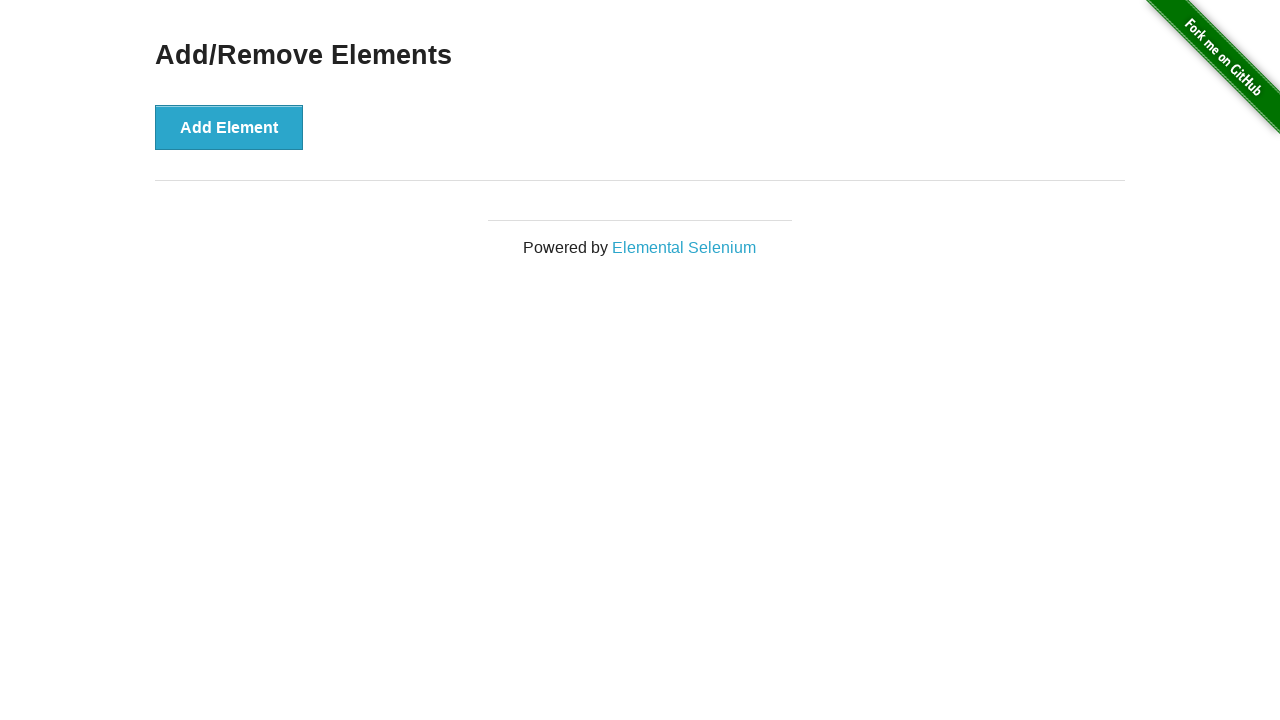

Clicked Add Element button (first time) at (229, 127) on button[onclick='addElement()']
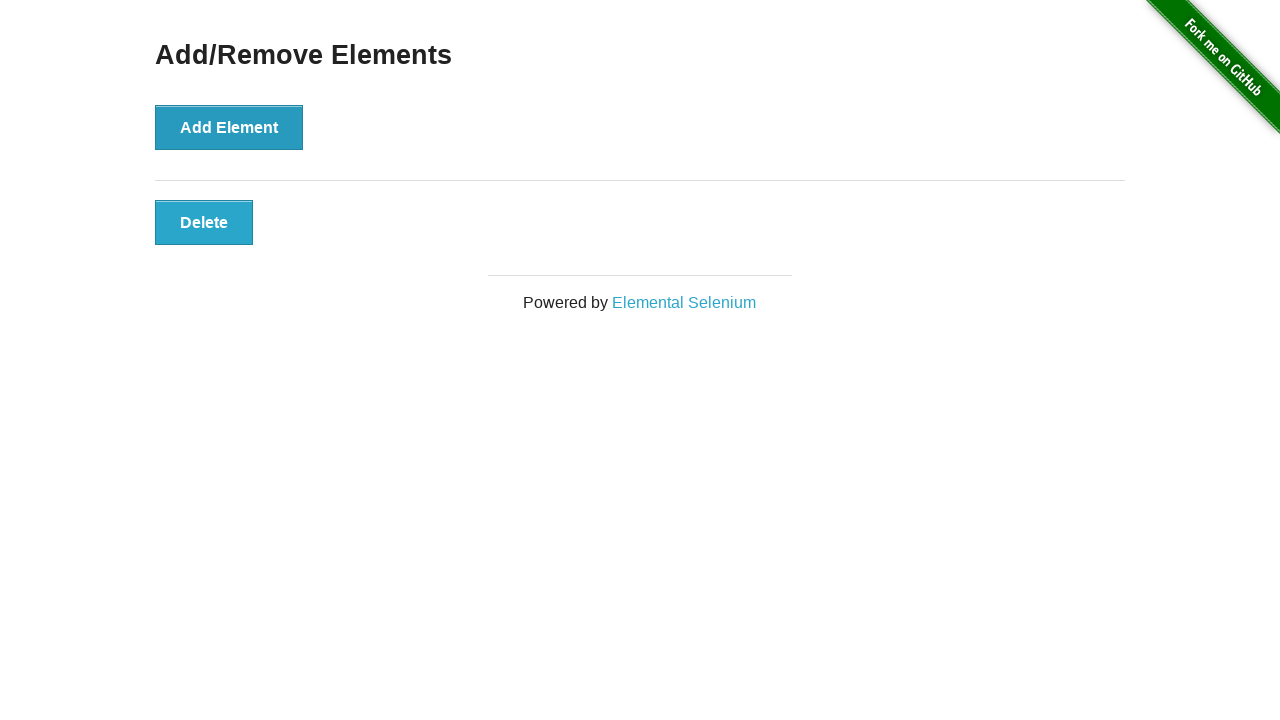

Clicked Add Element button (second time) at (229, 127) on button[onclick='addElement()']
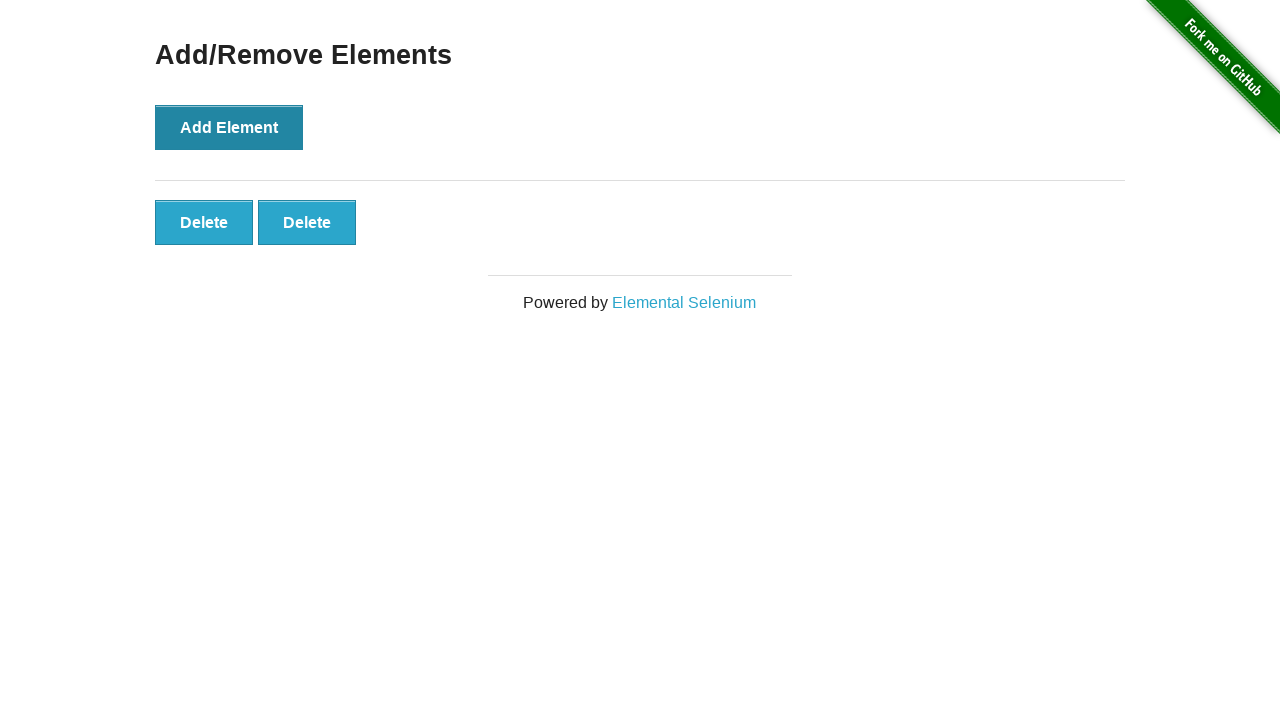

Clicked Add Element button (third time) at (229, 127) on button[onclick='addElement()']
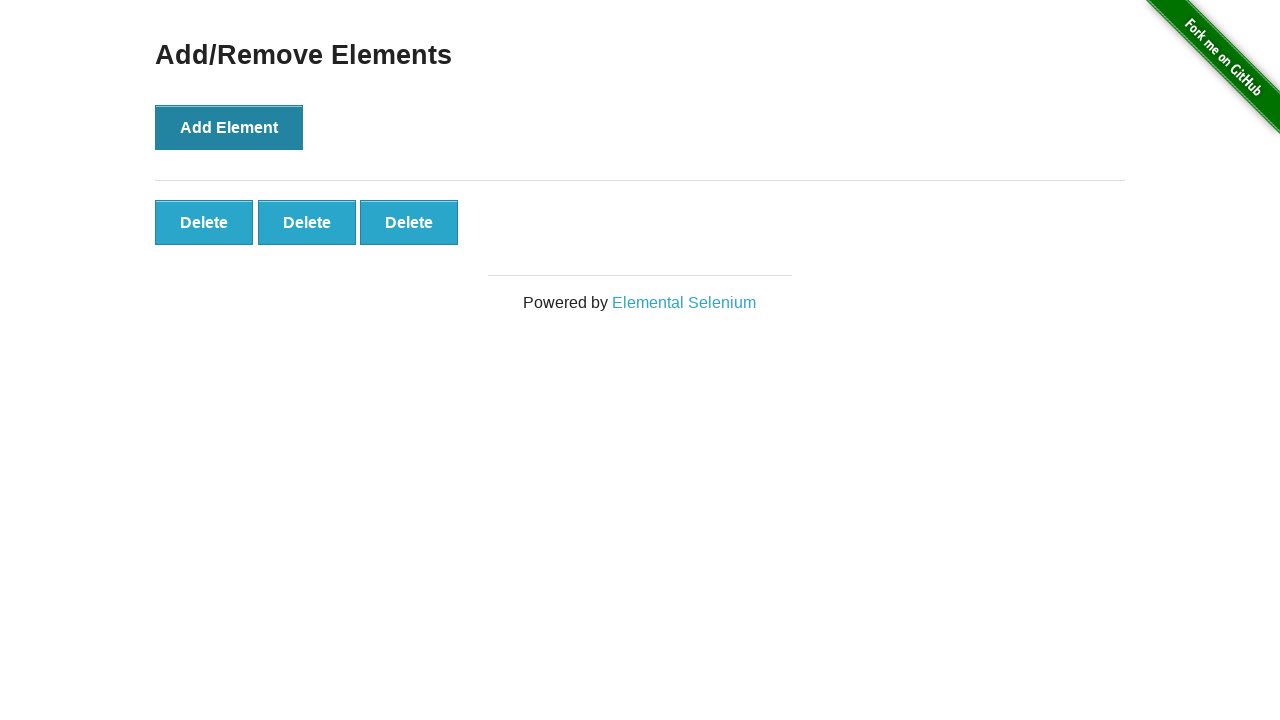

Waited for dynamically added elements to appear
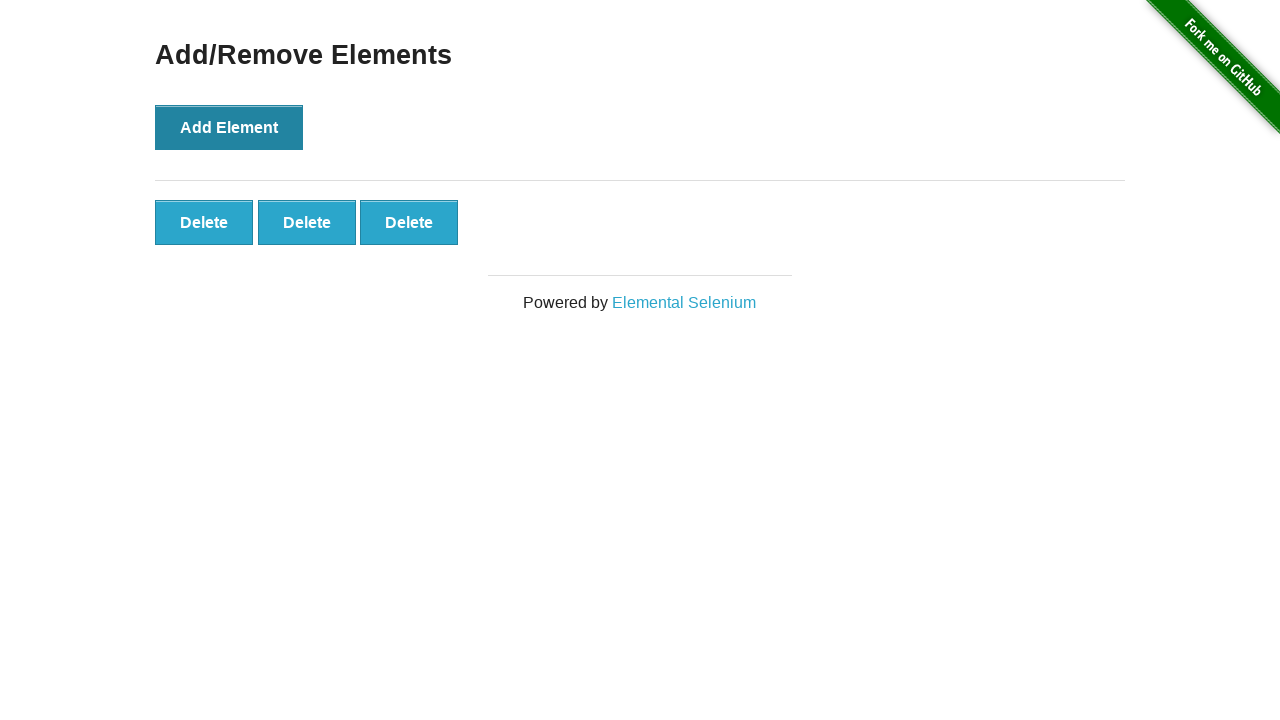

Verified that 3 Delete buttons are present
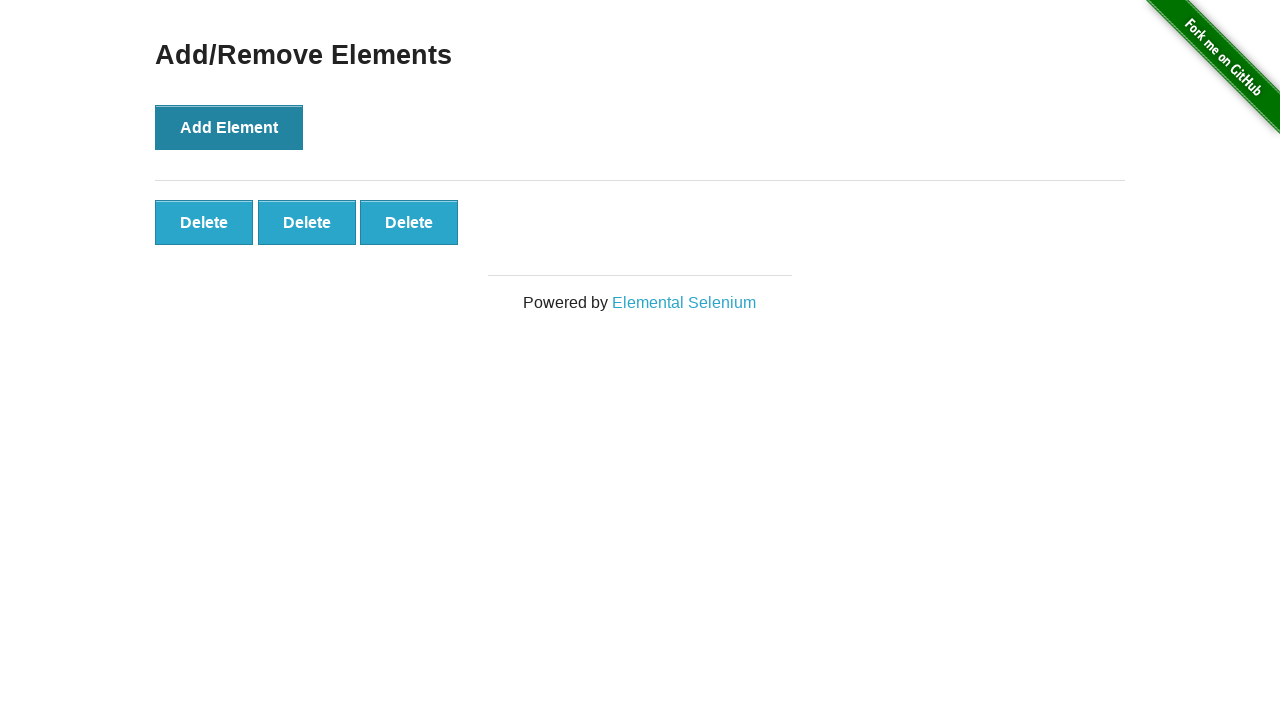

Clicked the middle (second) Delete button at (307, 222) on .added-manually >> nth=1
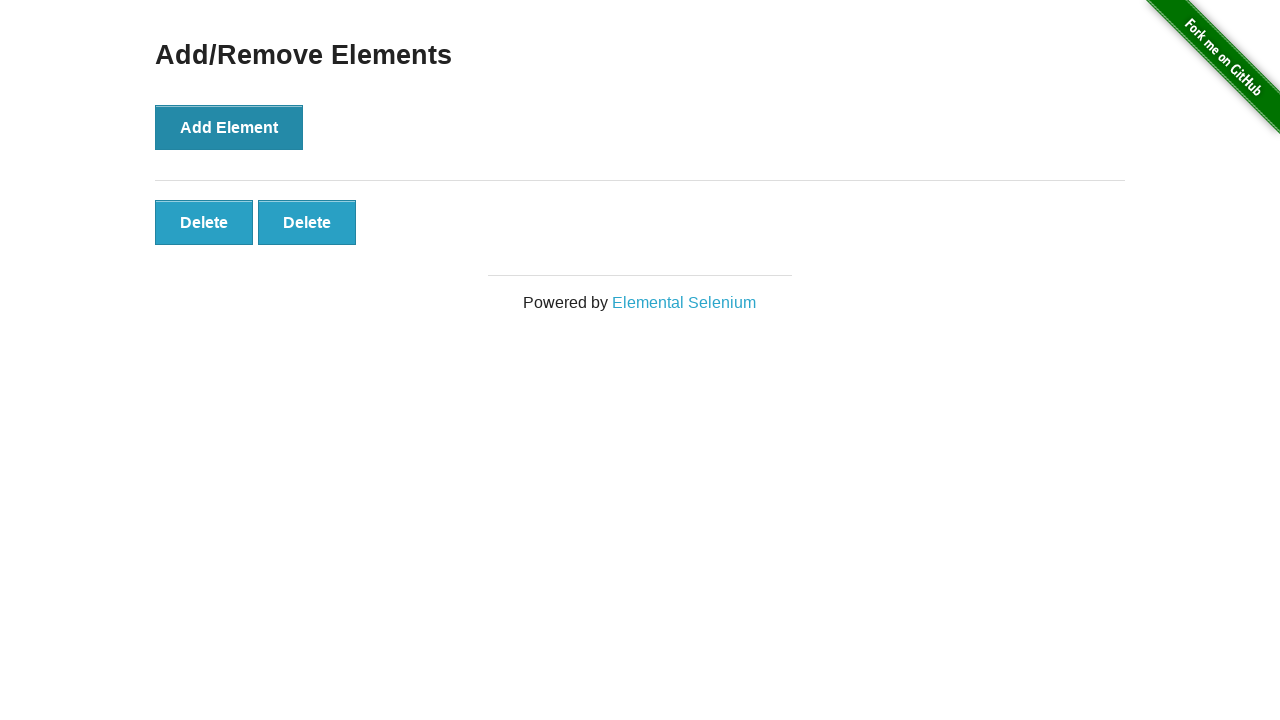

Verified that 2 Delete buttons remain after deletion
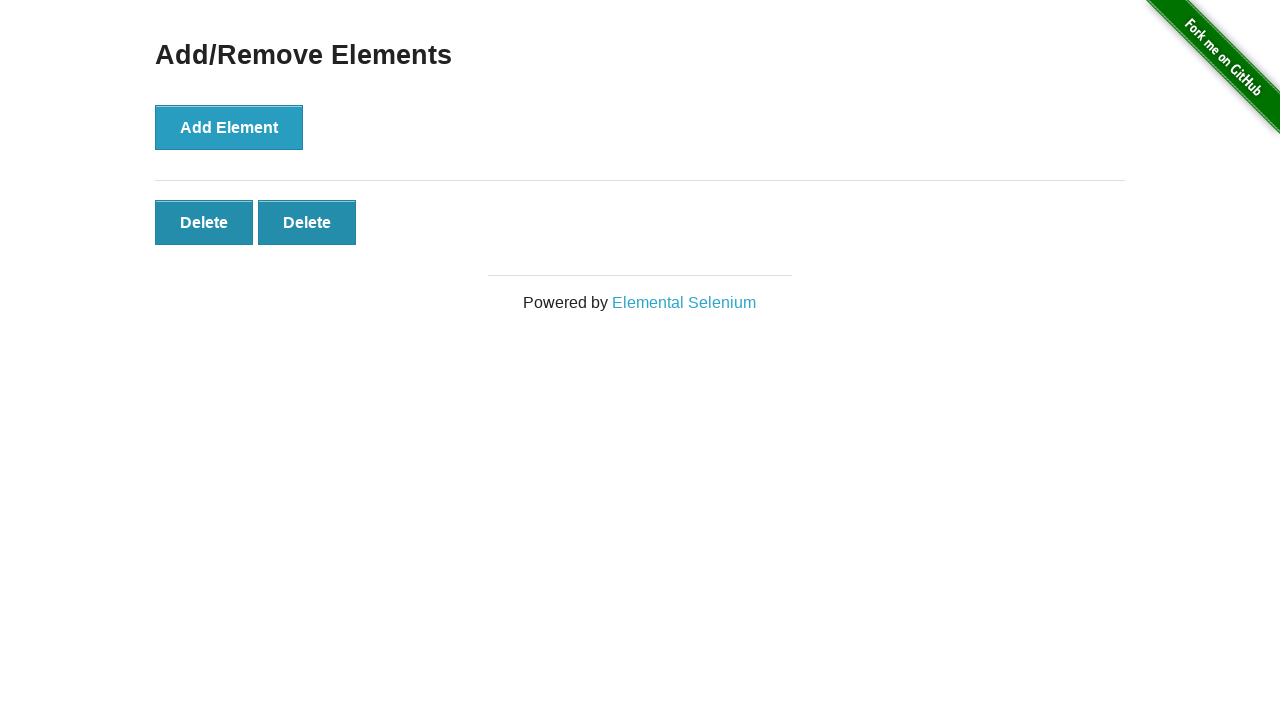

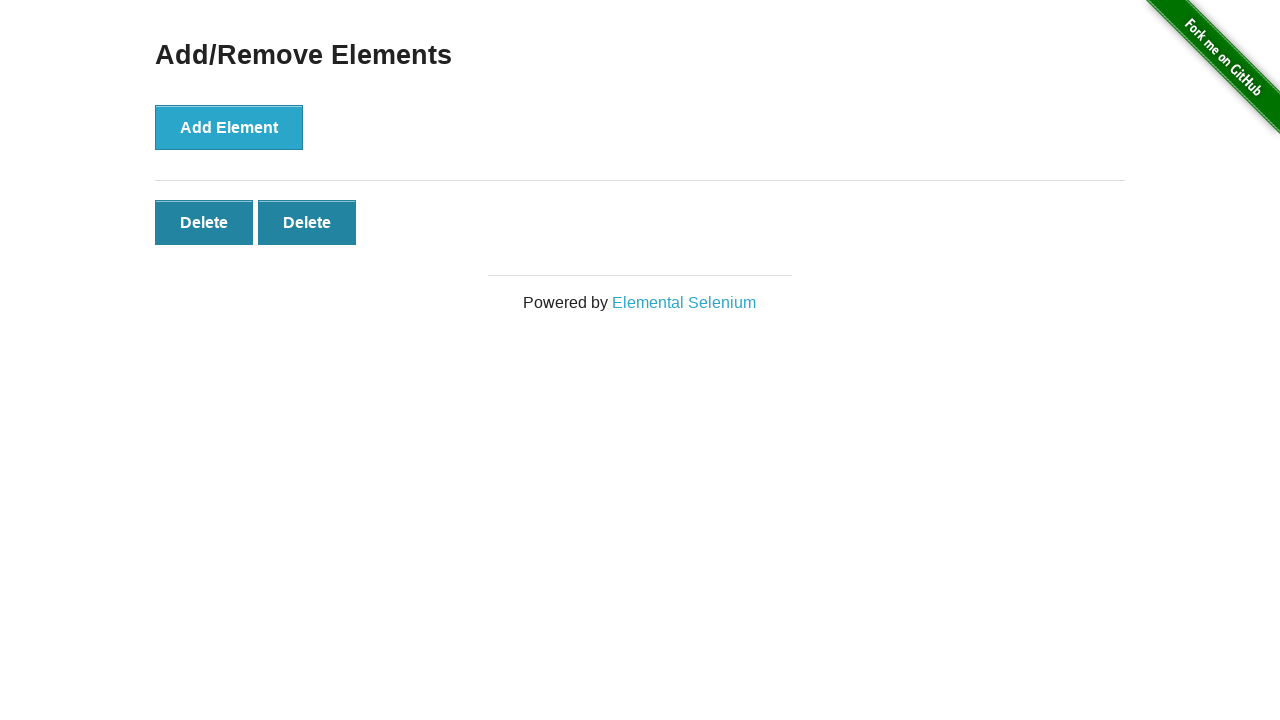